Tests selecting a radio button and clicking a button to get its value

Starting URL: https://www.lambdatest.com/selenium-playground/radiobutton-demo

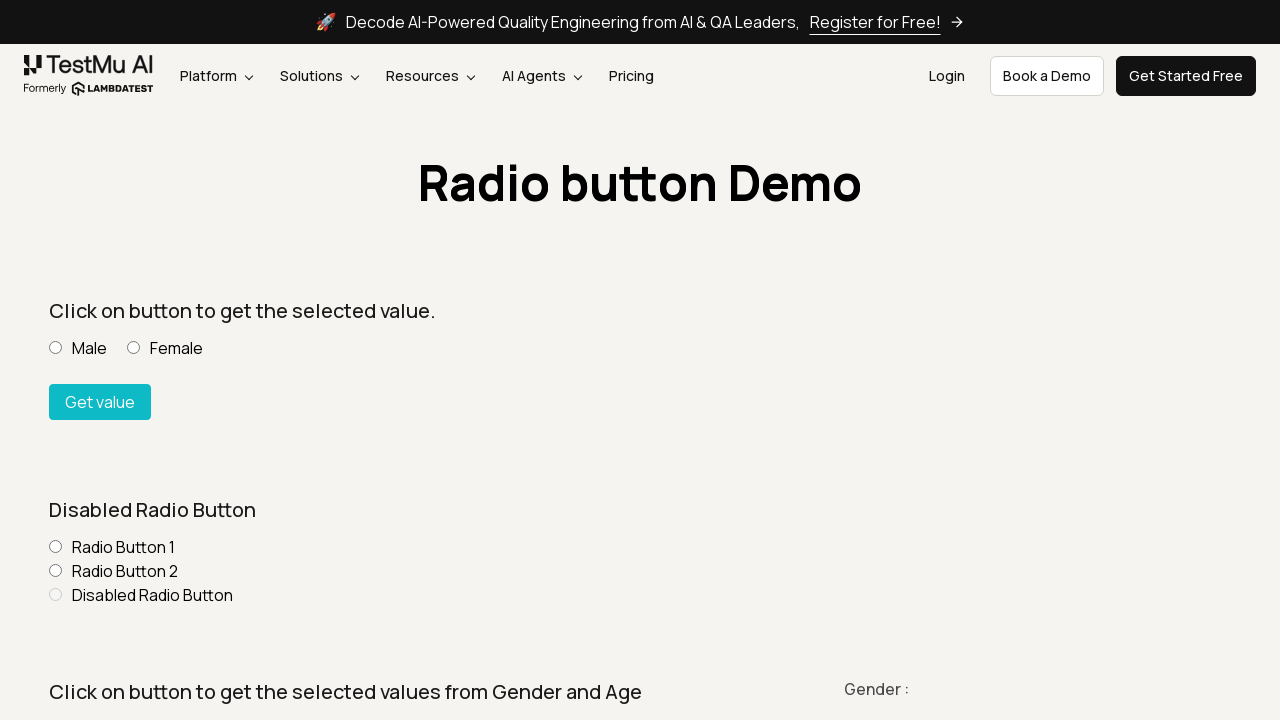

Clicked the male radio button at (56, 348) on input[type='radio'] >> nth=0
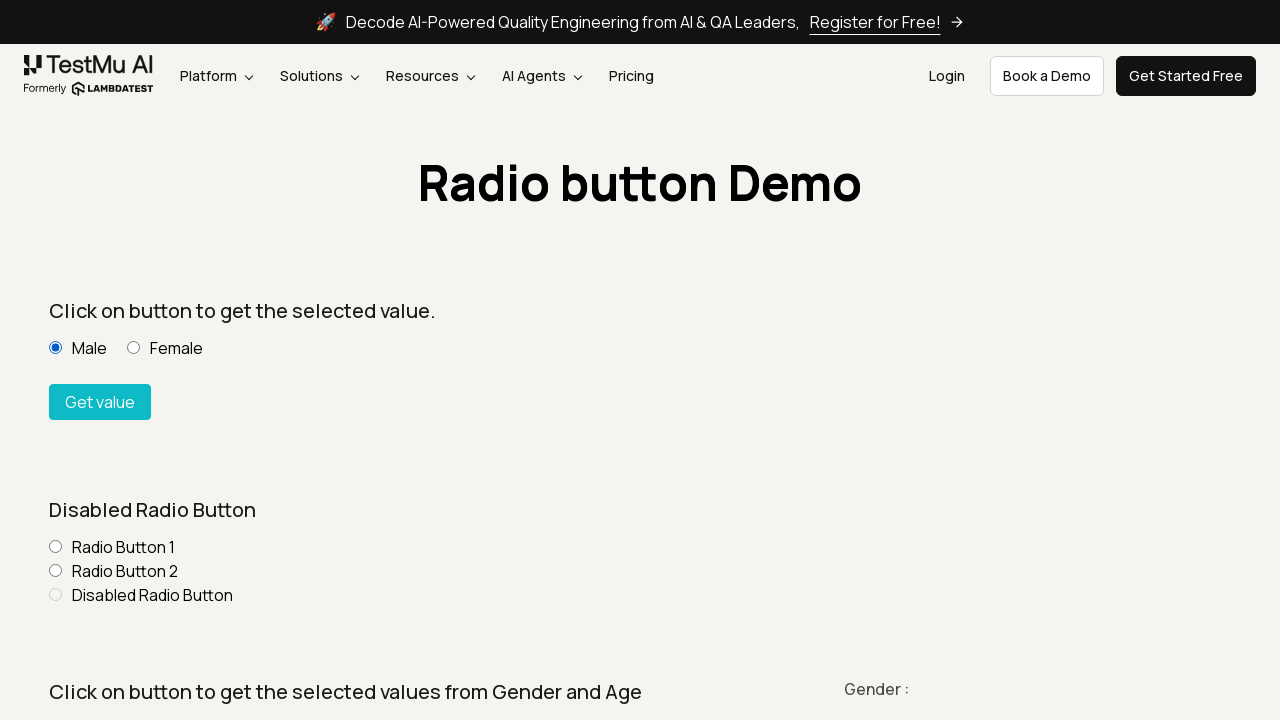

Clicked the Get Value button to retrieve selected radio button value at (100, 402) on #buttoncheck
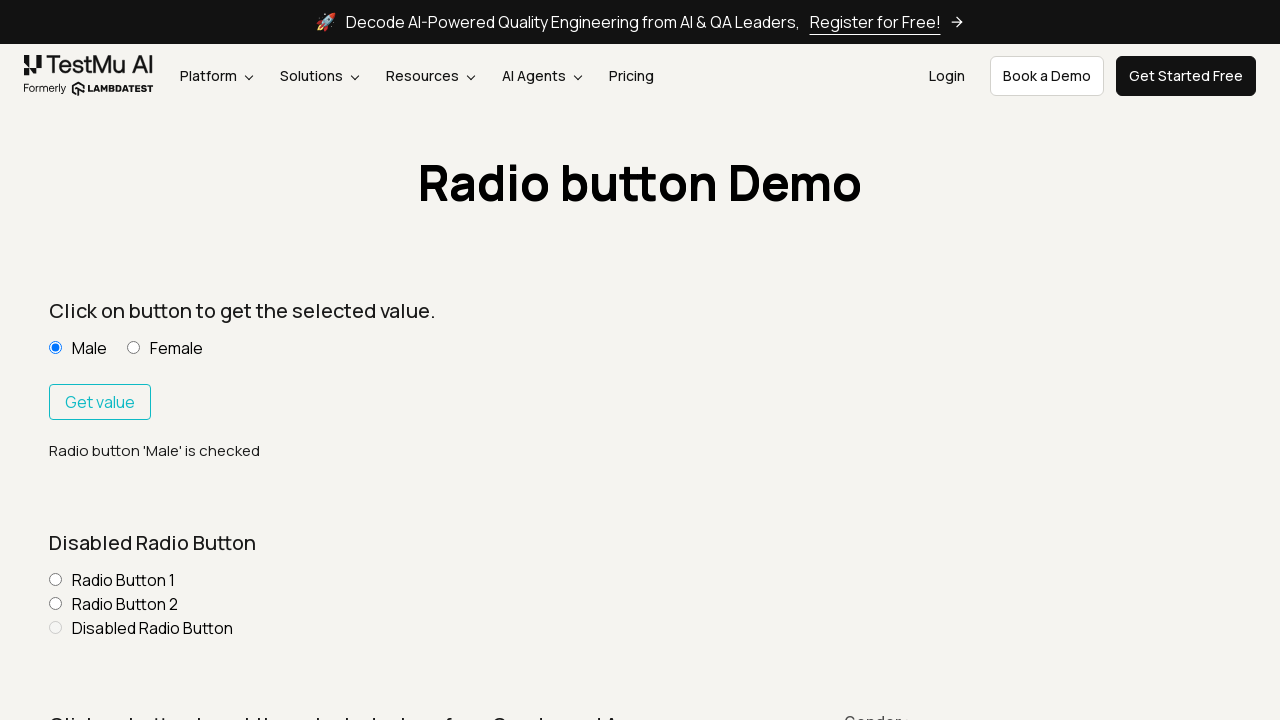

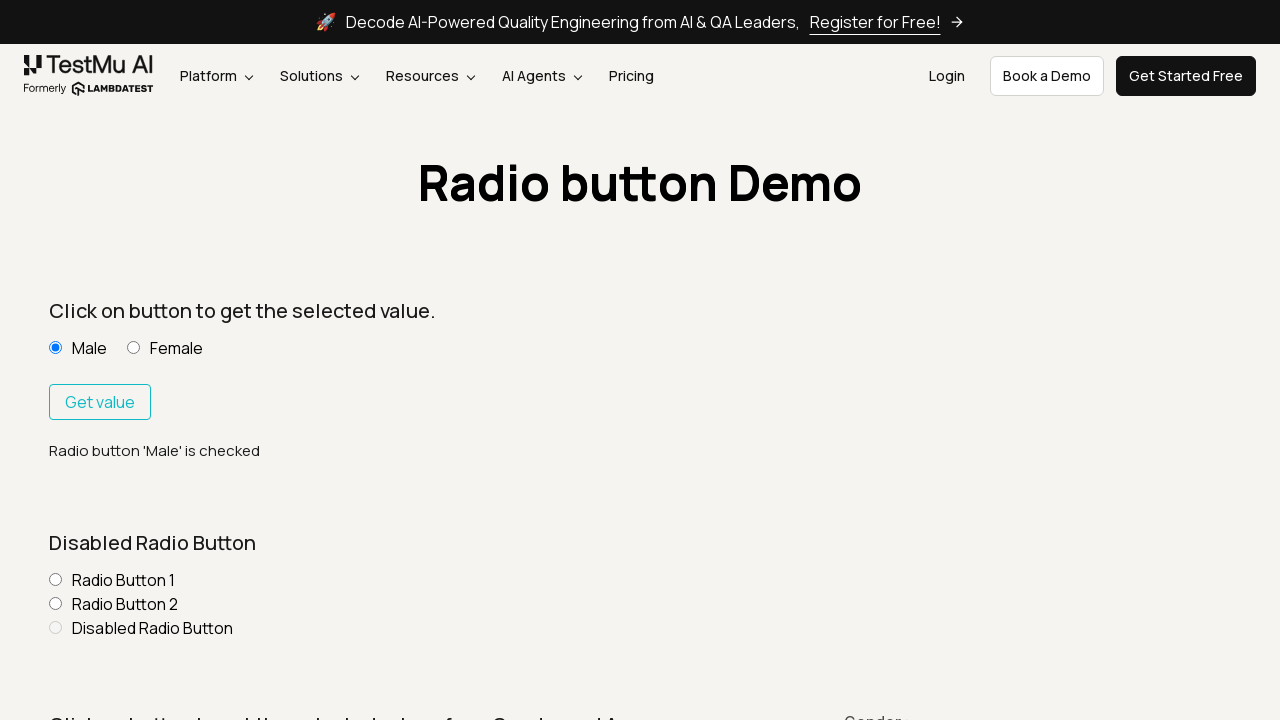